Tests handling of a prompt alert by clicking the prompt button and accepting the alert dialog

Starting URL: https://demoqa.com/alerts

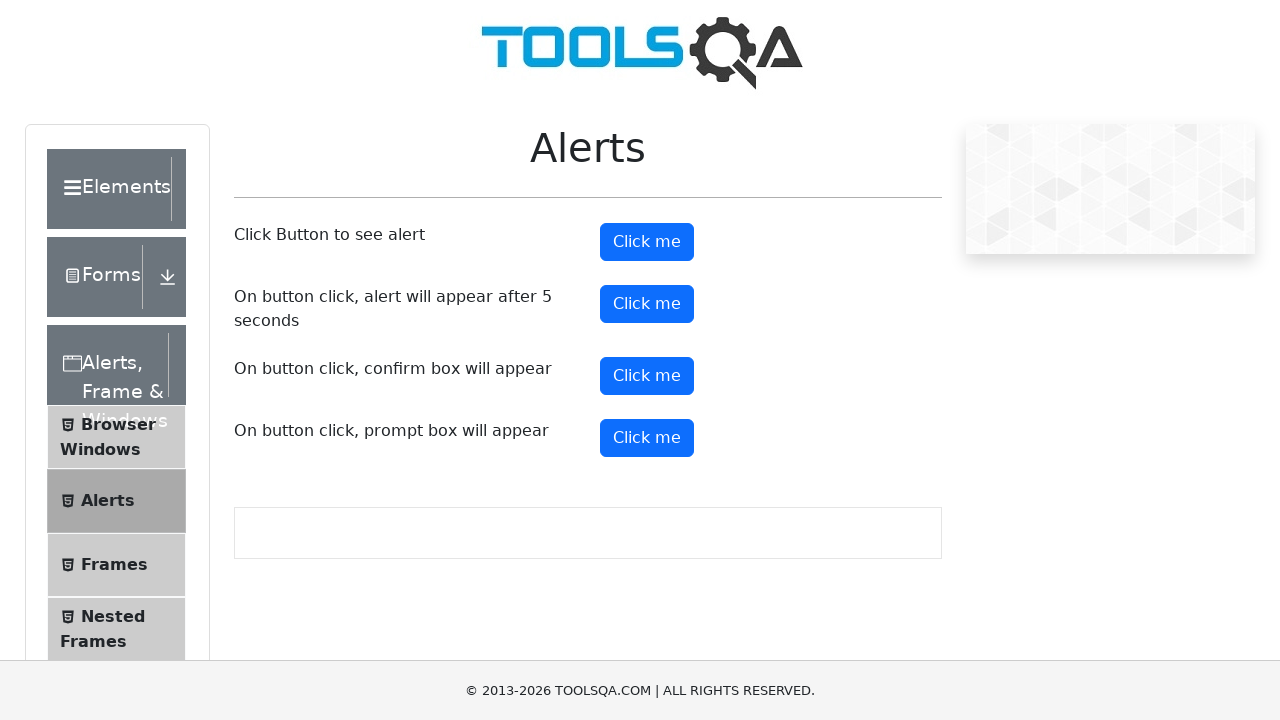

Clicked the prompt button to trigger alert dialog at (647, 438) on xpath=//*[@id='promtButton']
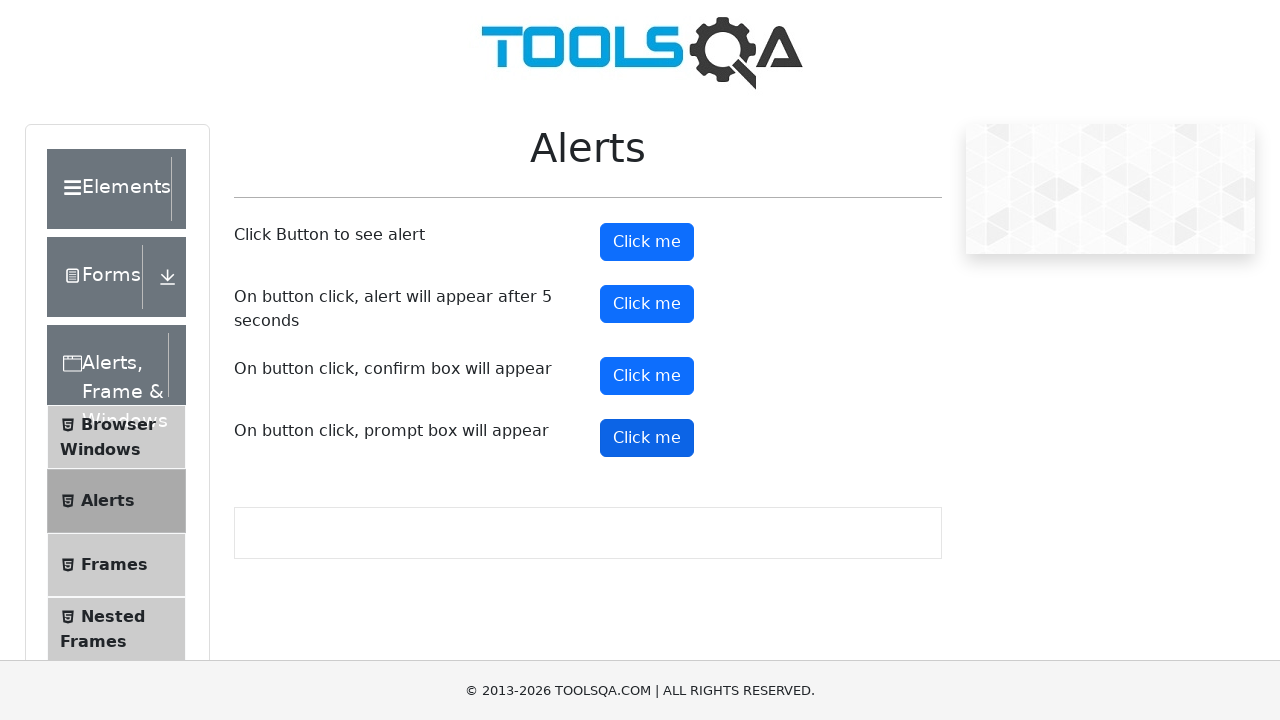

Set up dialog handler to accept prompt alert
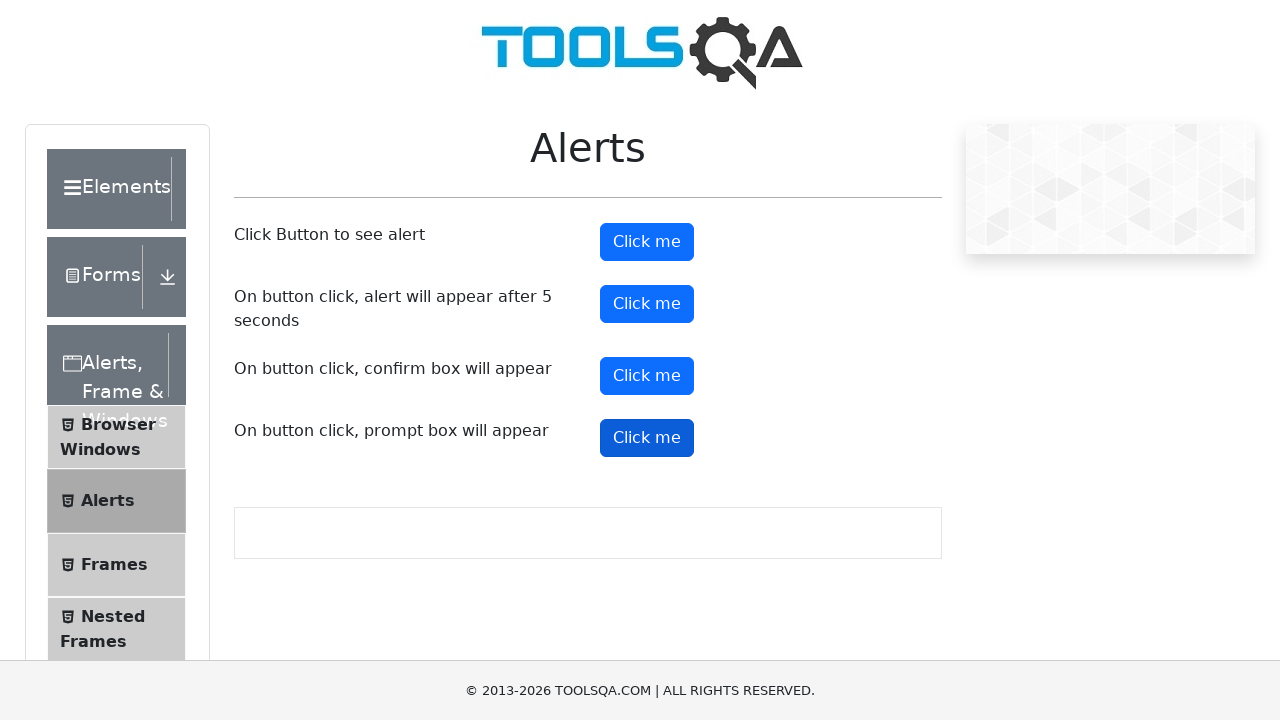

Waited 2 seconds for action to complete
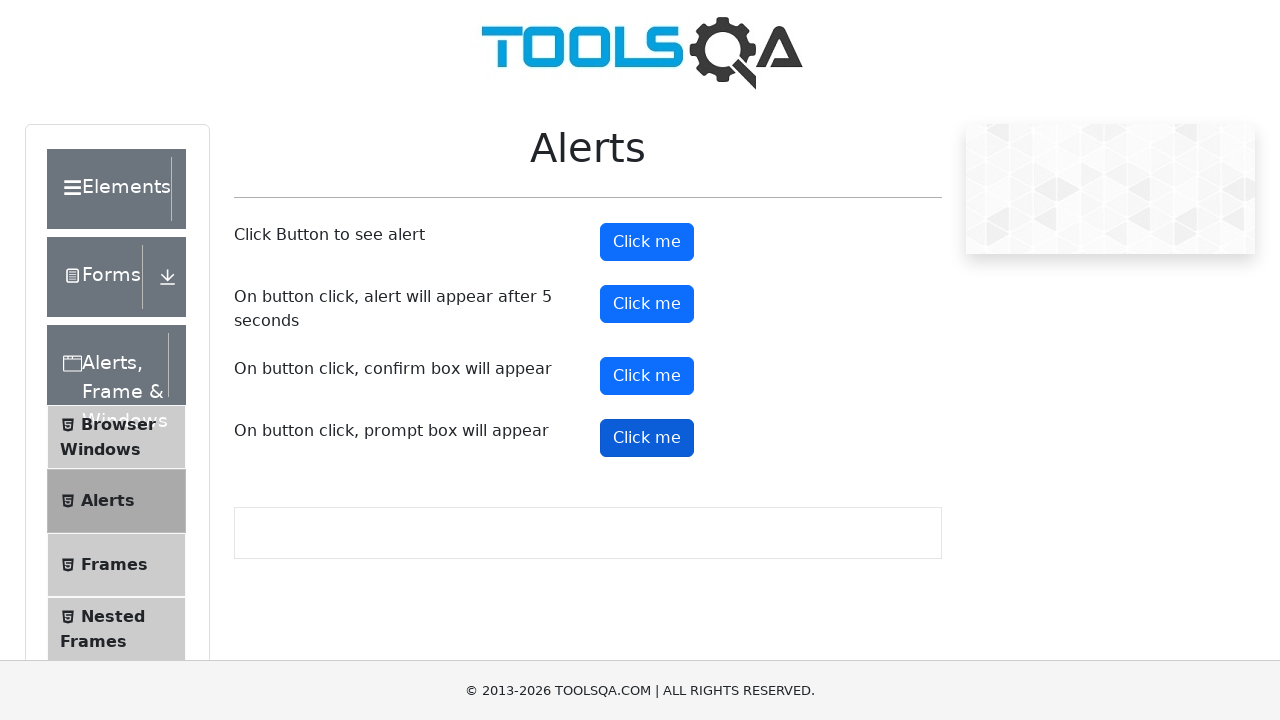

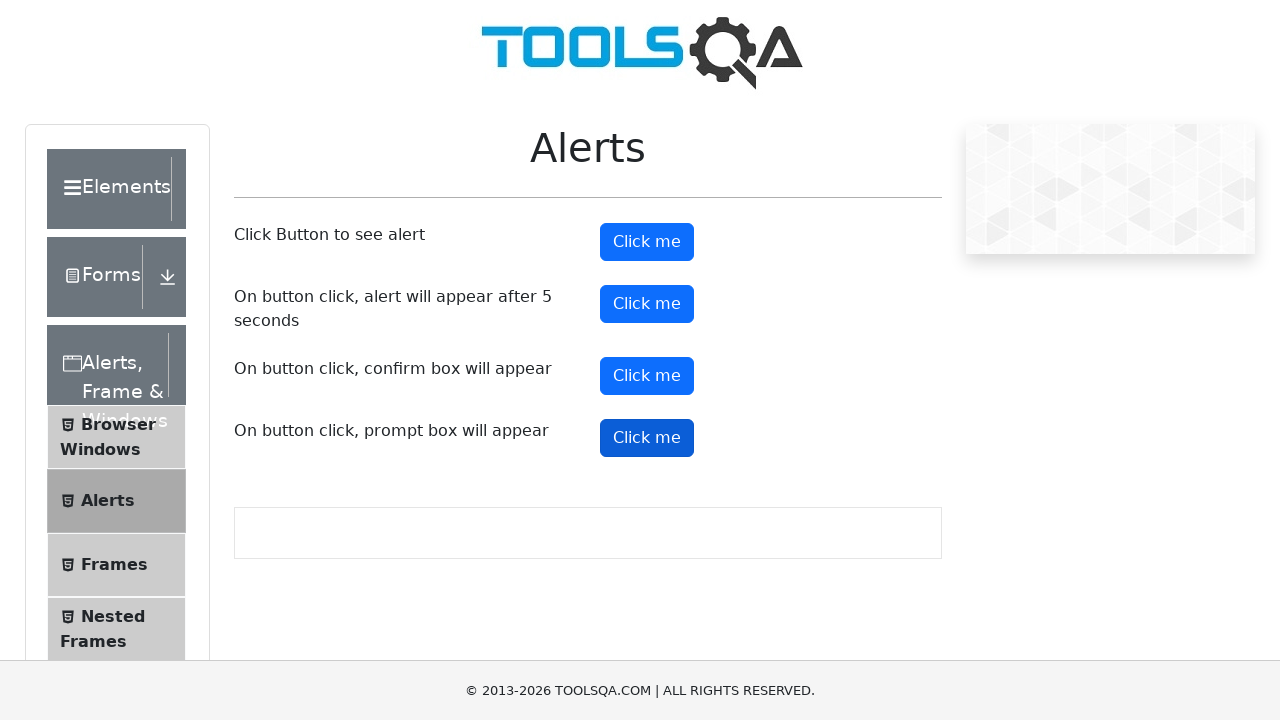